Tests browser navigation methods by visiting Yahoo login page, navigating to W3Schools, and using browser back/forward/refresh functions

Starting URL: https://login.yahoo.com/?.intl=in

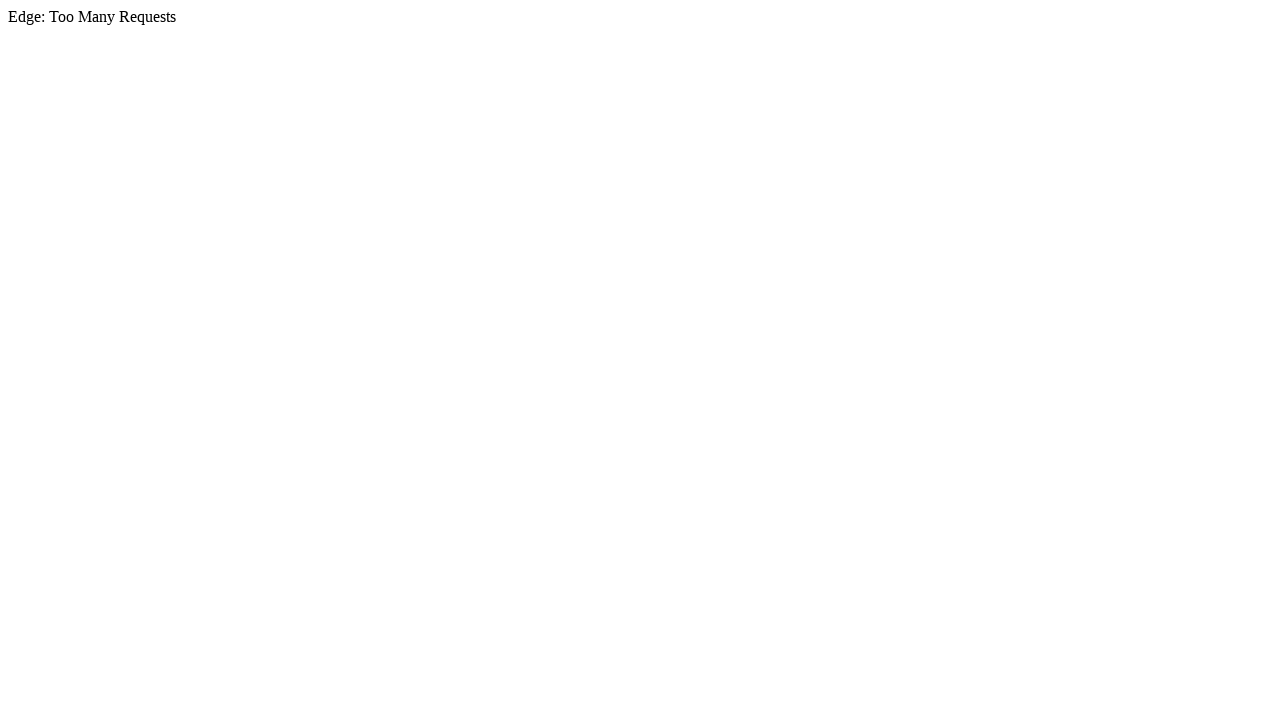

Retrieved current URL from Yahoo login page
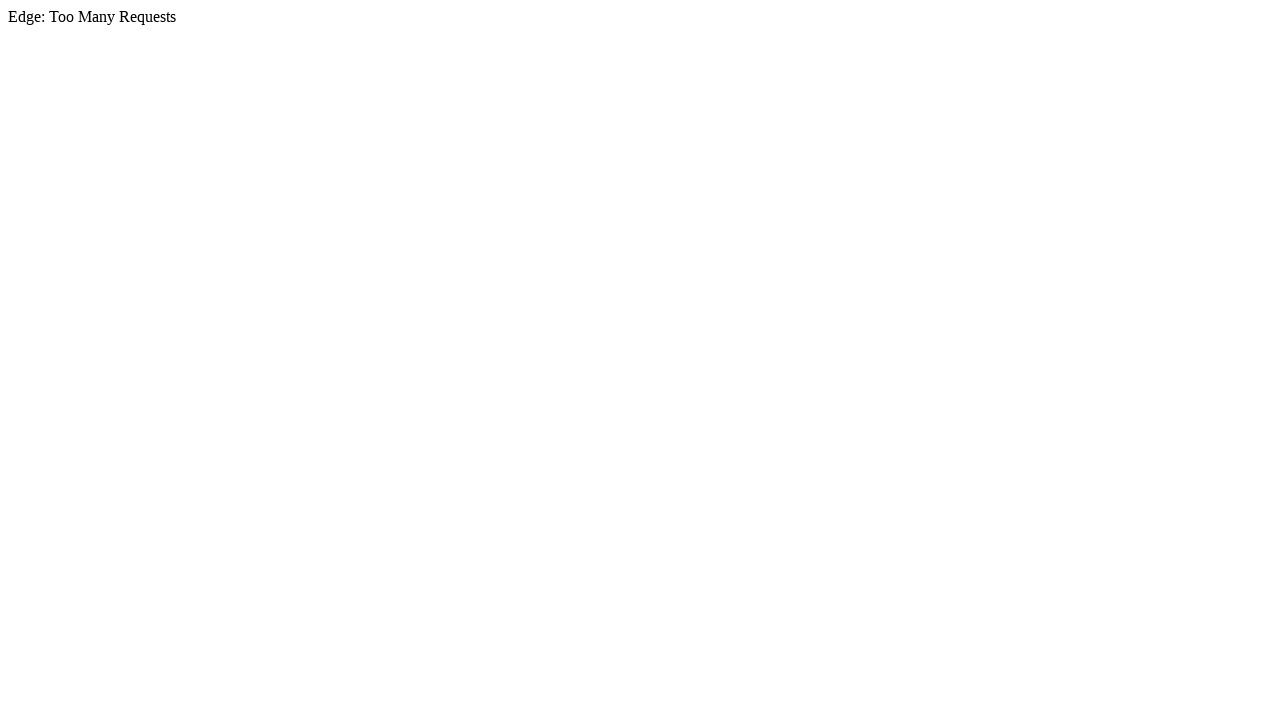

Retrieved page title from Yahoo login page
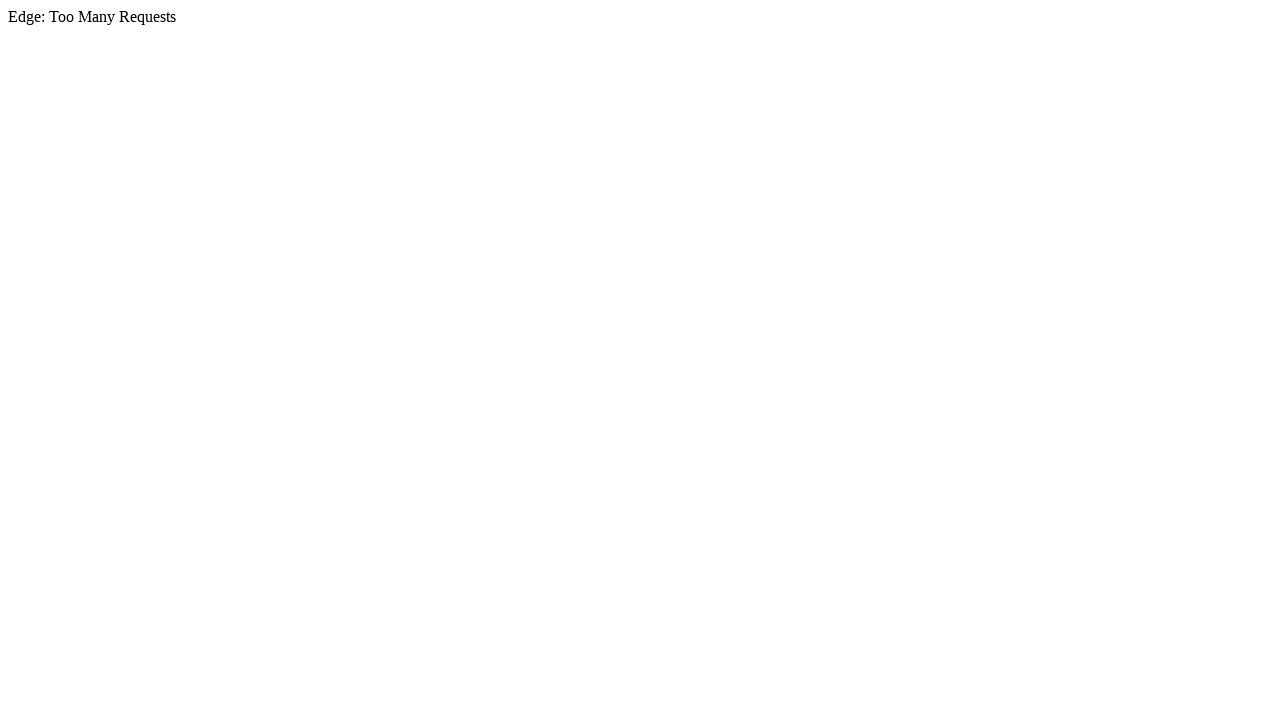

Navigated to W3Schools homepage
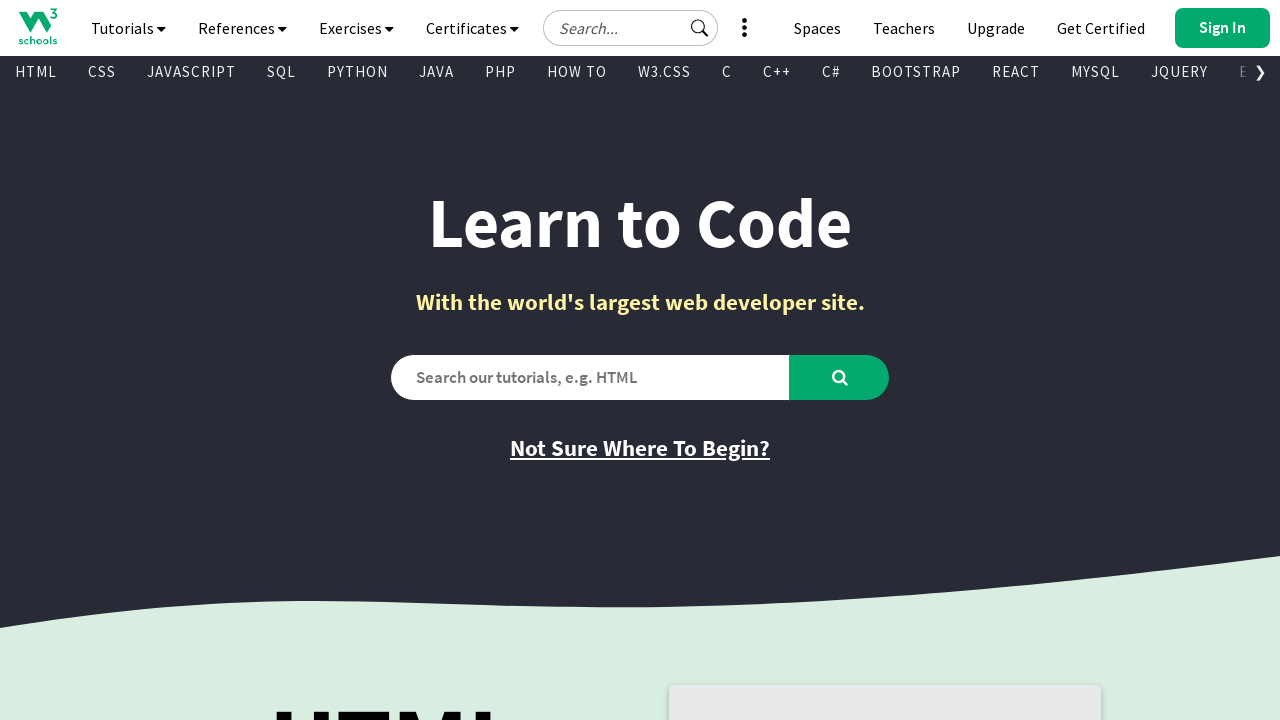

Used browser back button to return to Yahoo login page
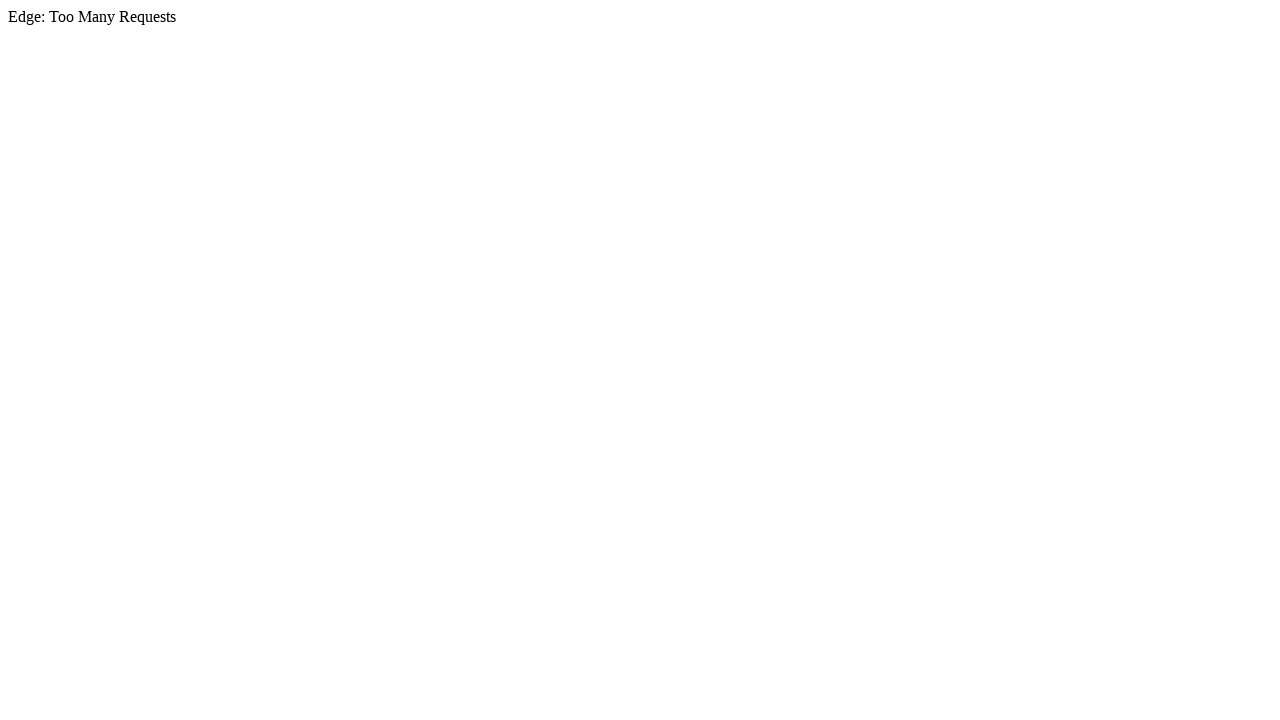

Used browser forward button to navigate to W3Schools
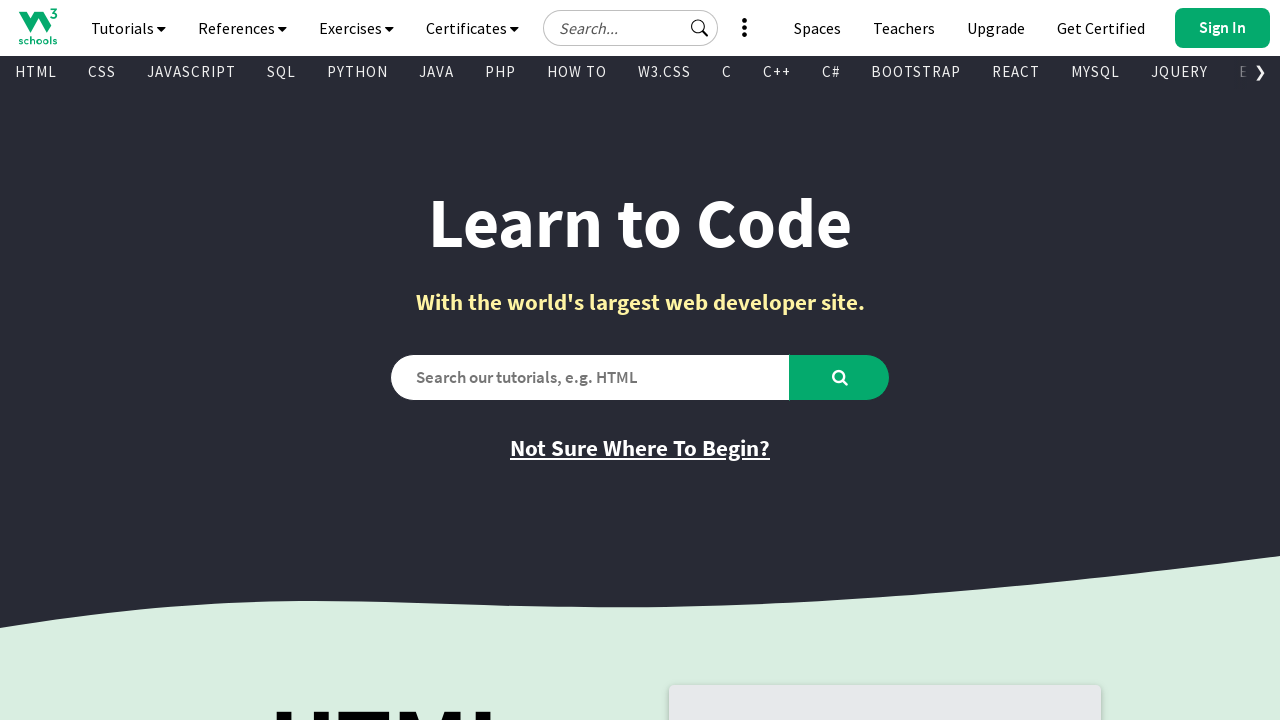

Refreshed the current W3Schools page
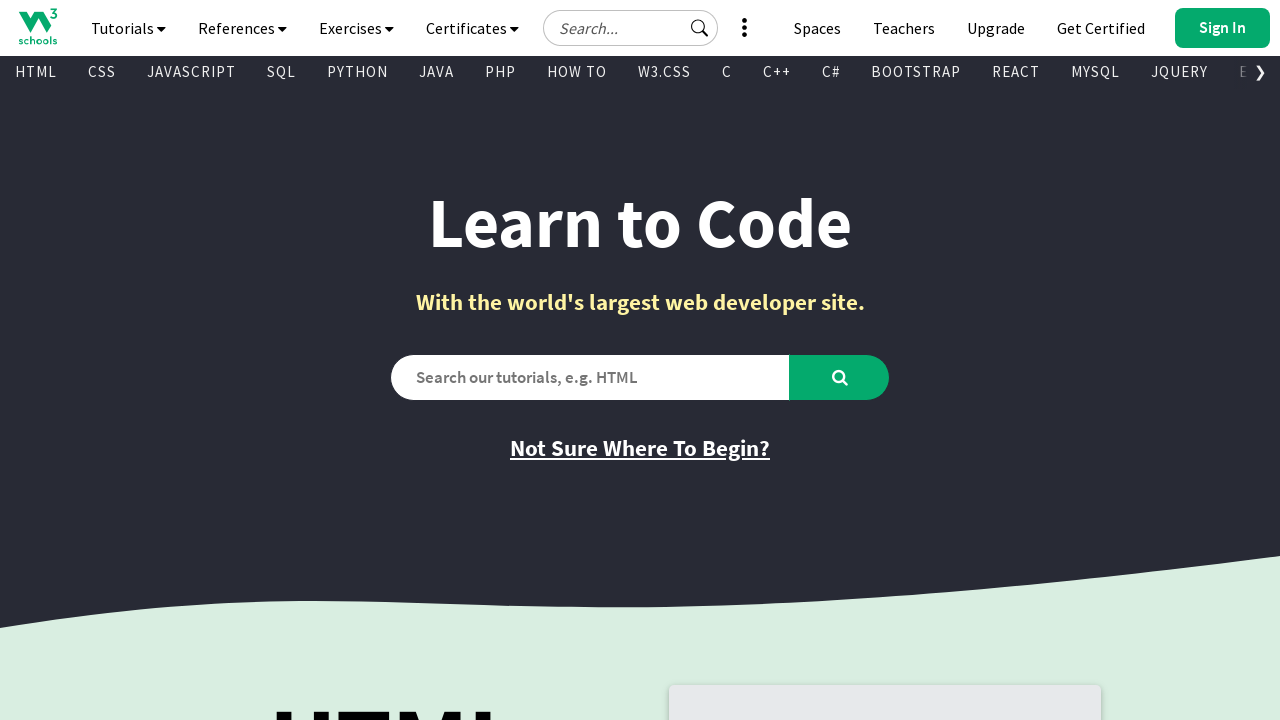

Set viewport size to 200x500 pixels
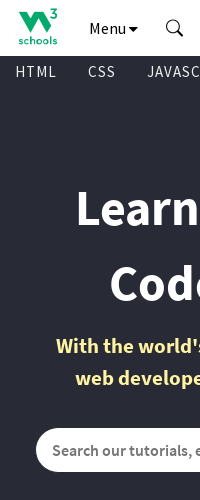

Retrieved current viewport size
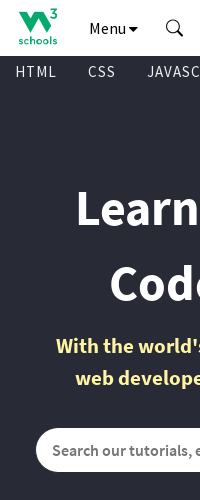

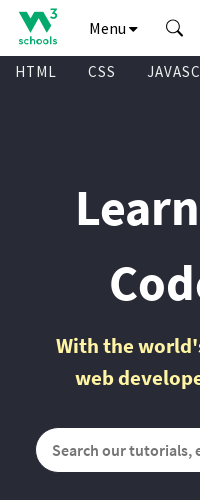